Tests multiple window handling by clicking a link that opens a new window, switching to the new window to read its content, then switching back to the parent window to read its content.

Starting URL: http://the-internet.herokuapp.com/

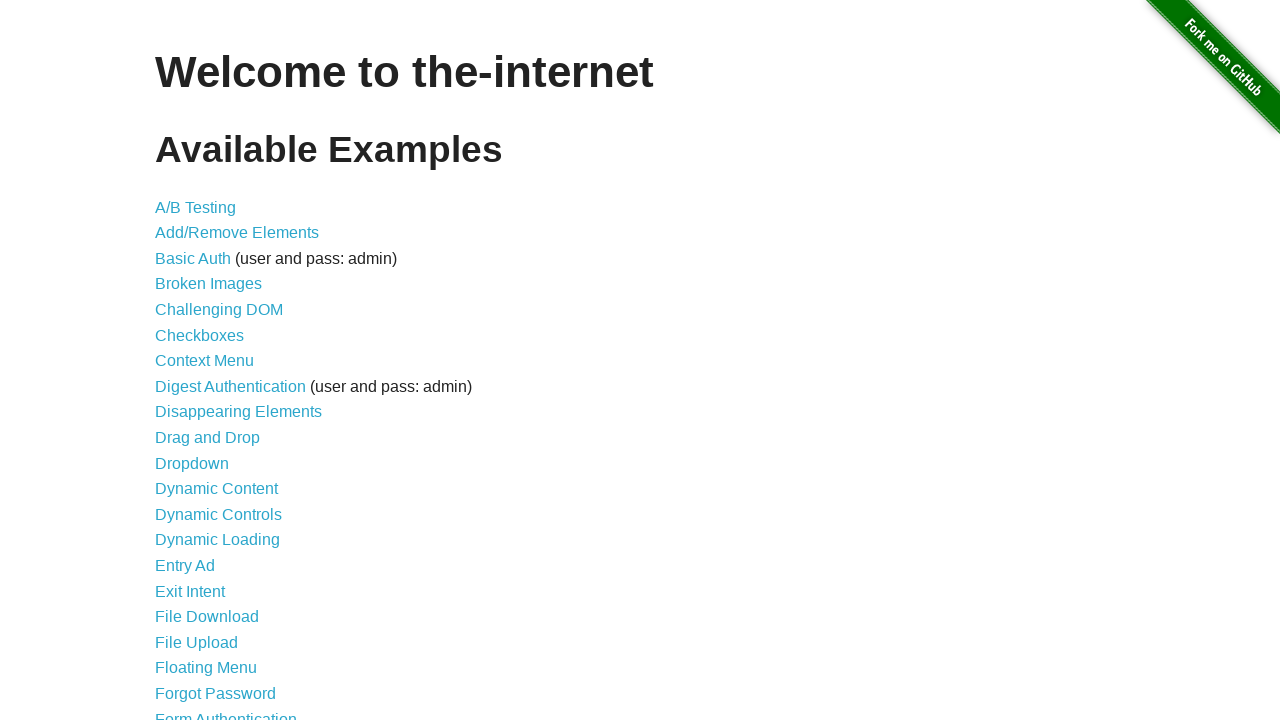

Clicked on 'Multiple Windows' link at (218, 369) on text=Multiple Windows
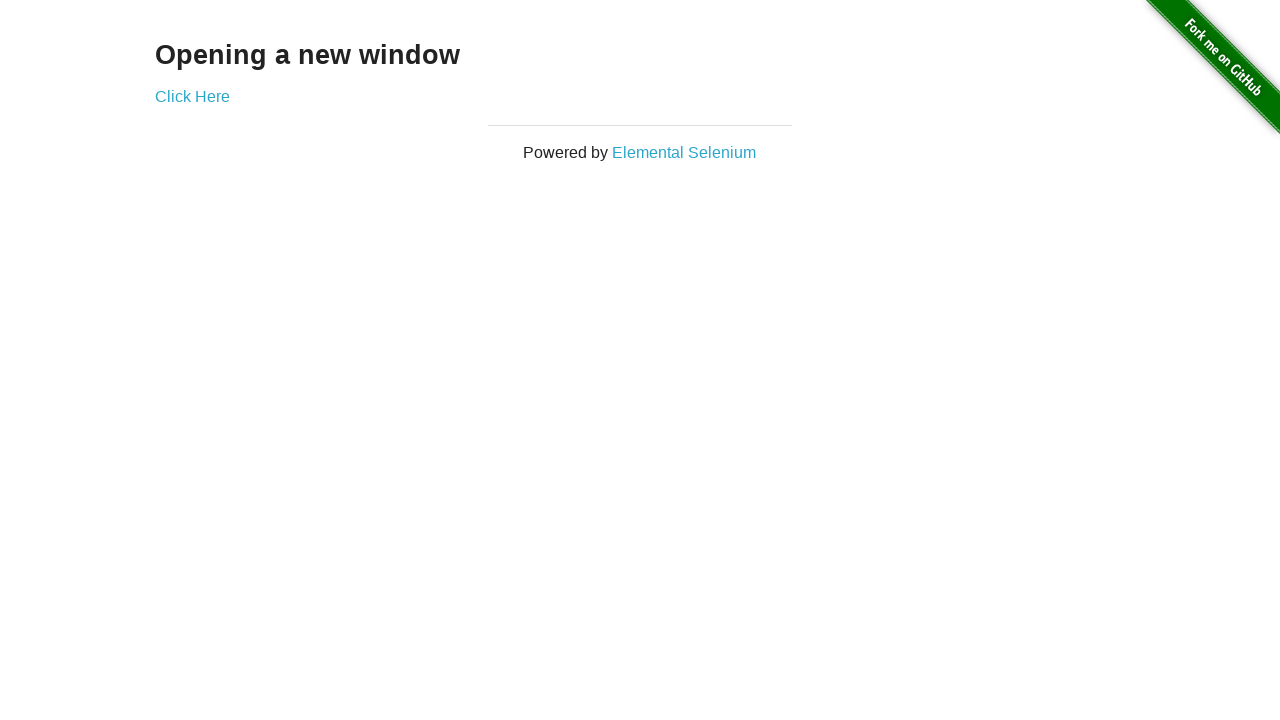

Clicked link that opens a new window at (192, 96) on a[href*='windows']
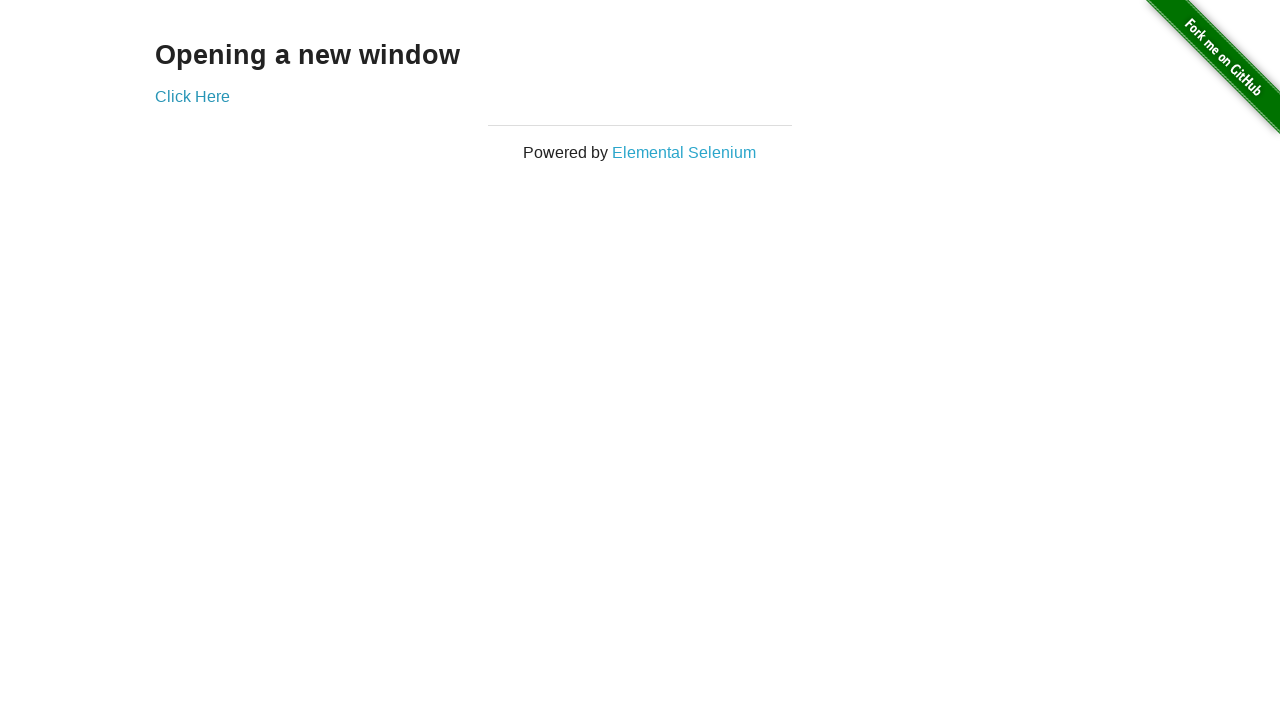

Obtained reference to new window
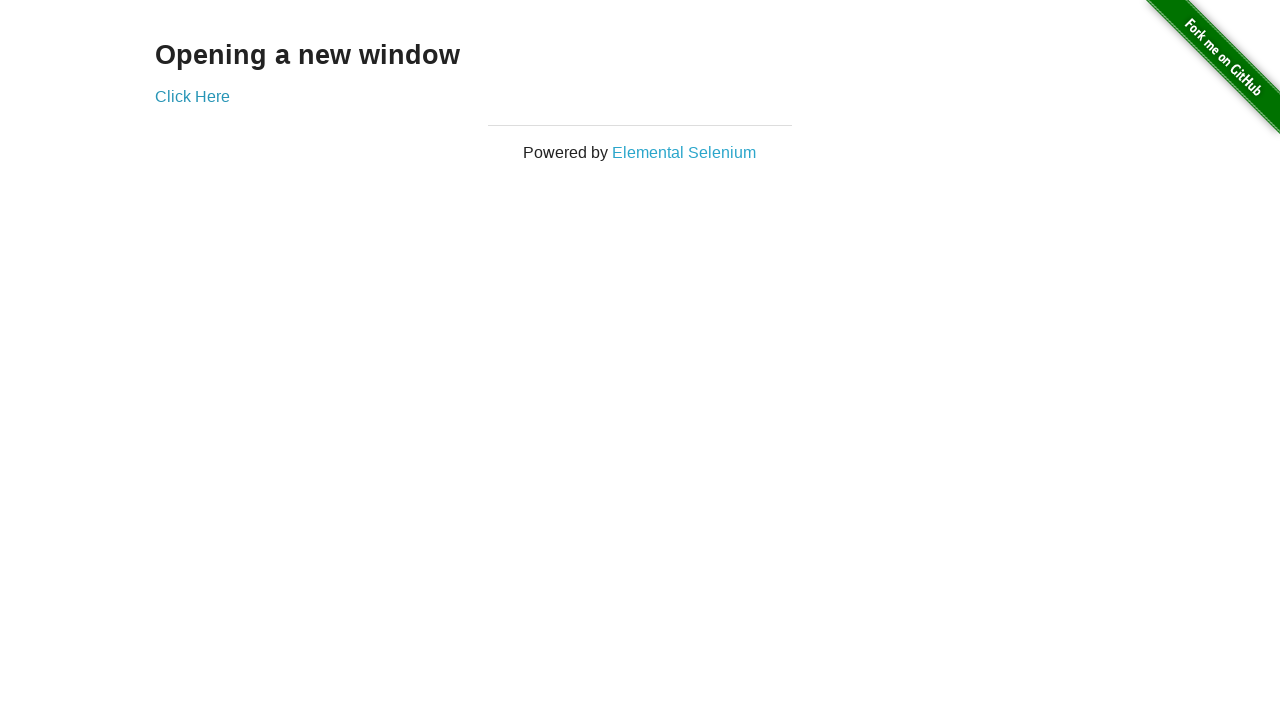

New window loaded and header element appeared
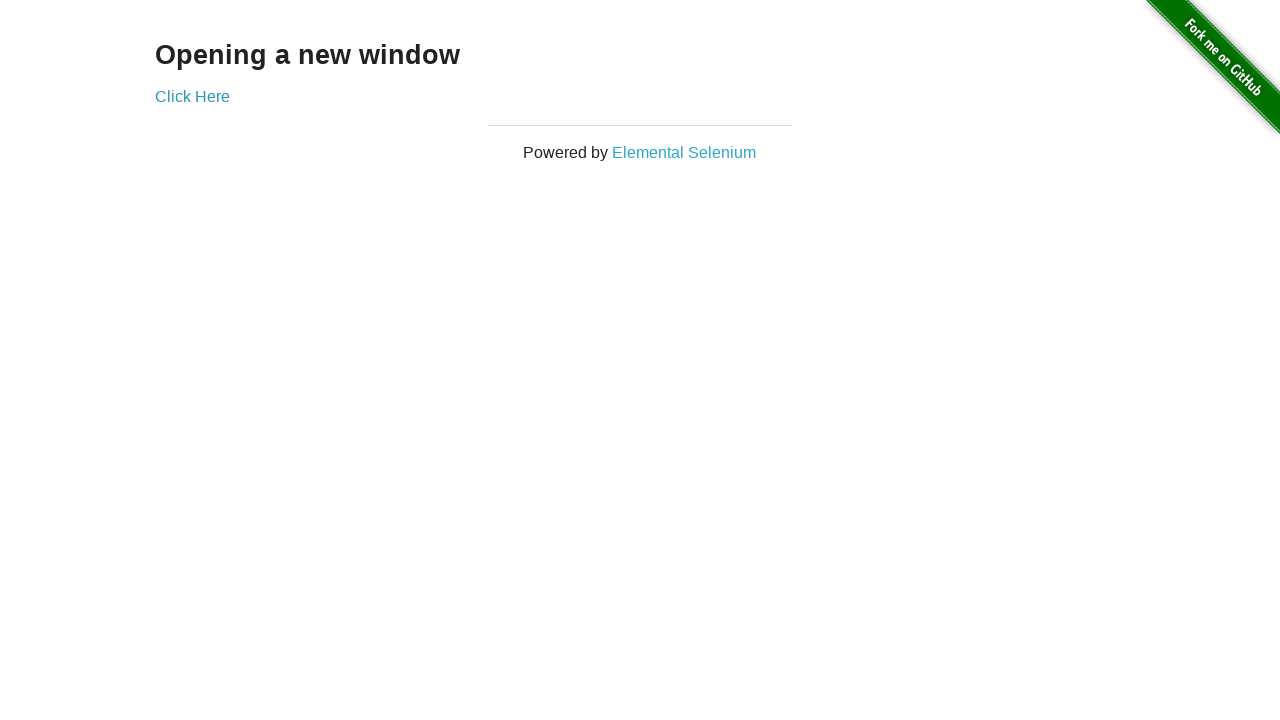

Read content from new window: 'New Window'
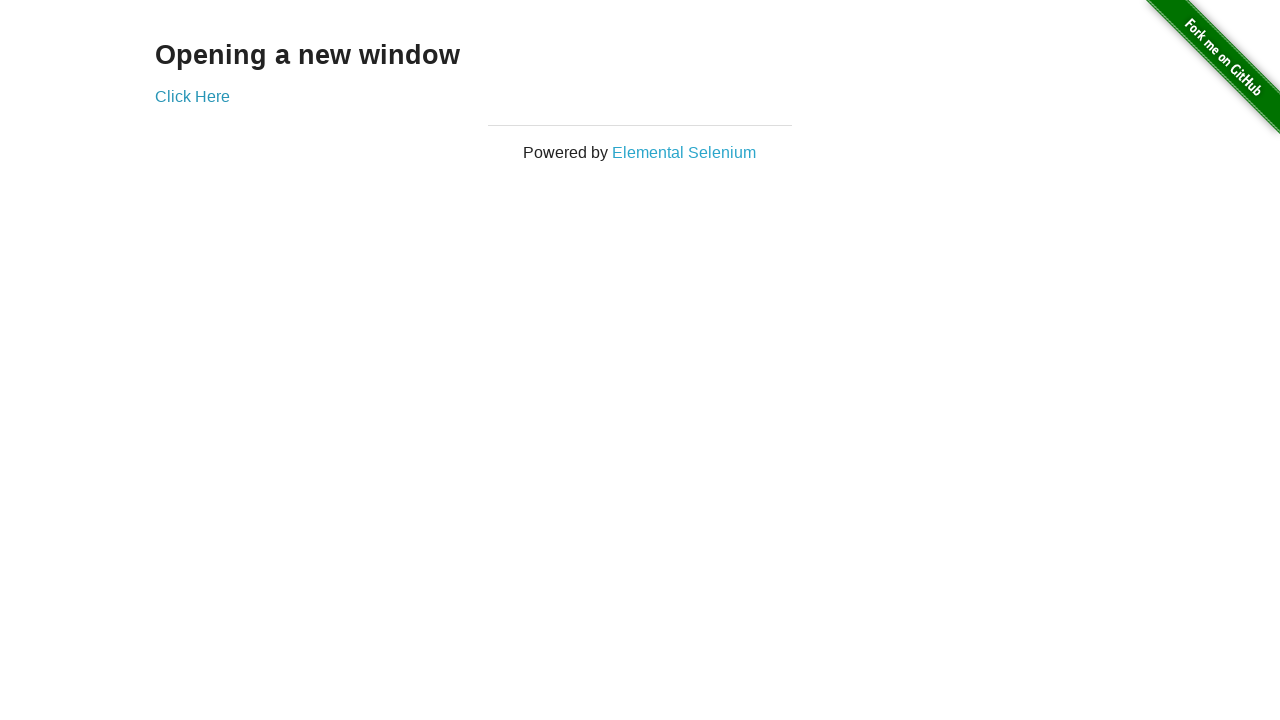

Switched back to parent window
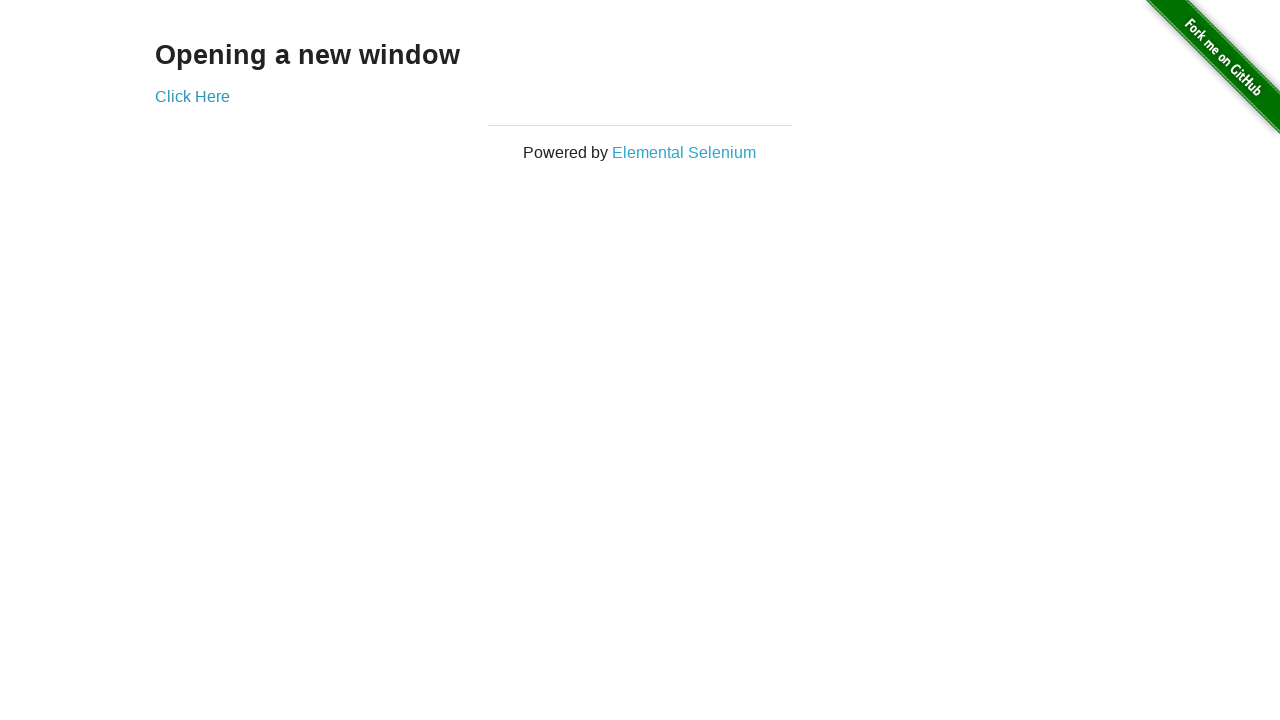

Read content from parent window: 'Opening a new window'
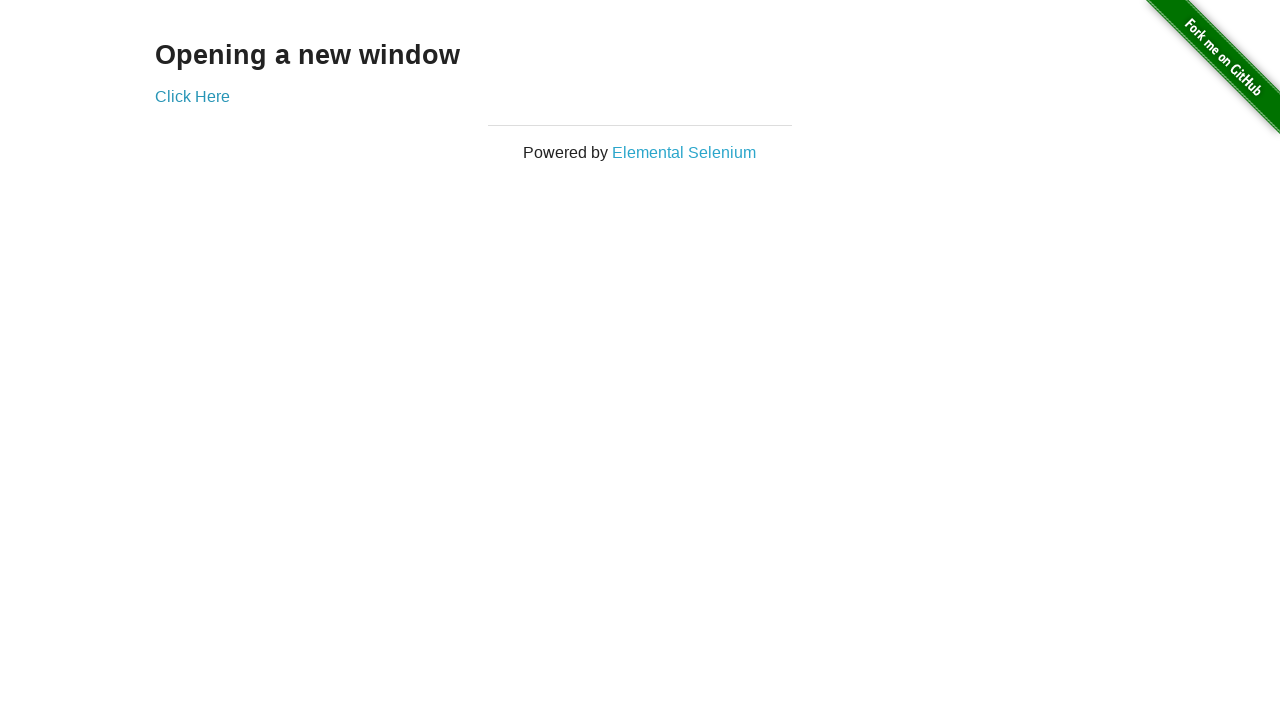

Closed the new window
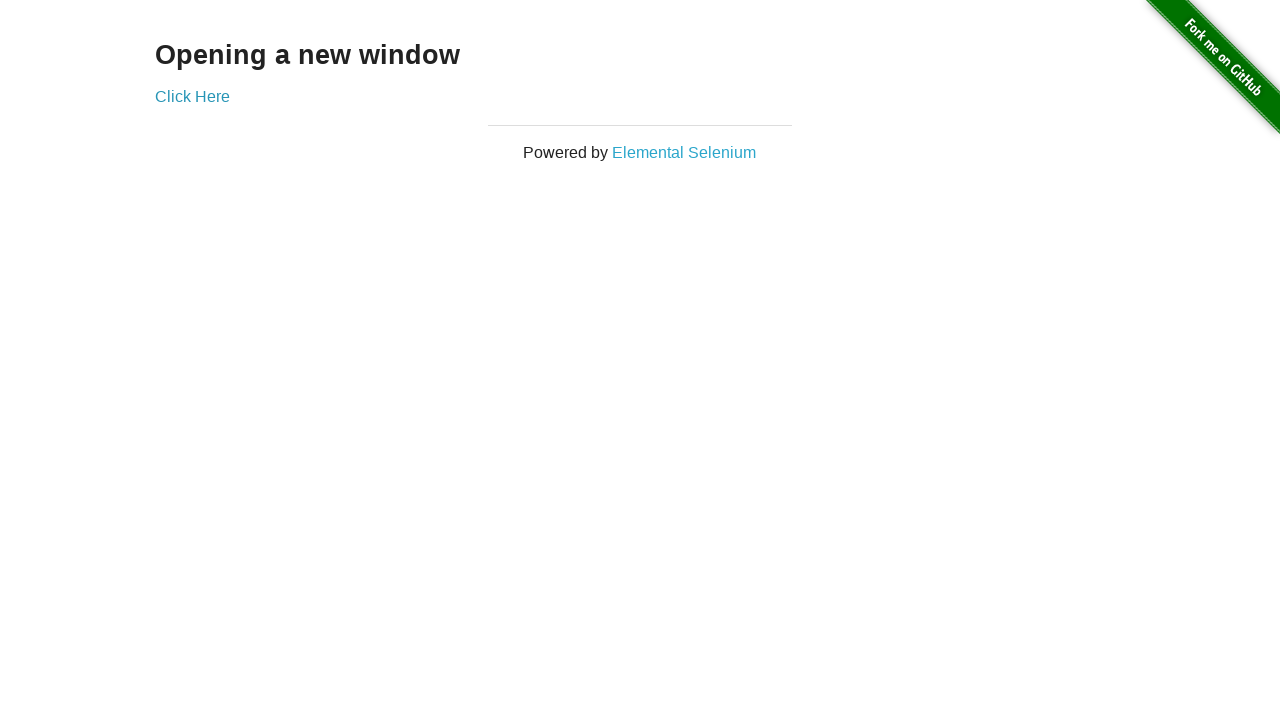

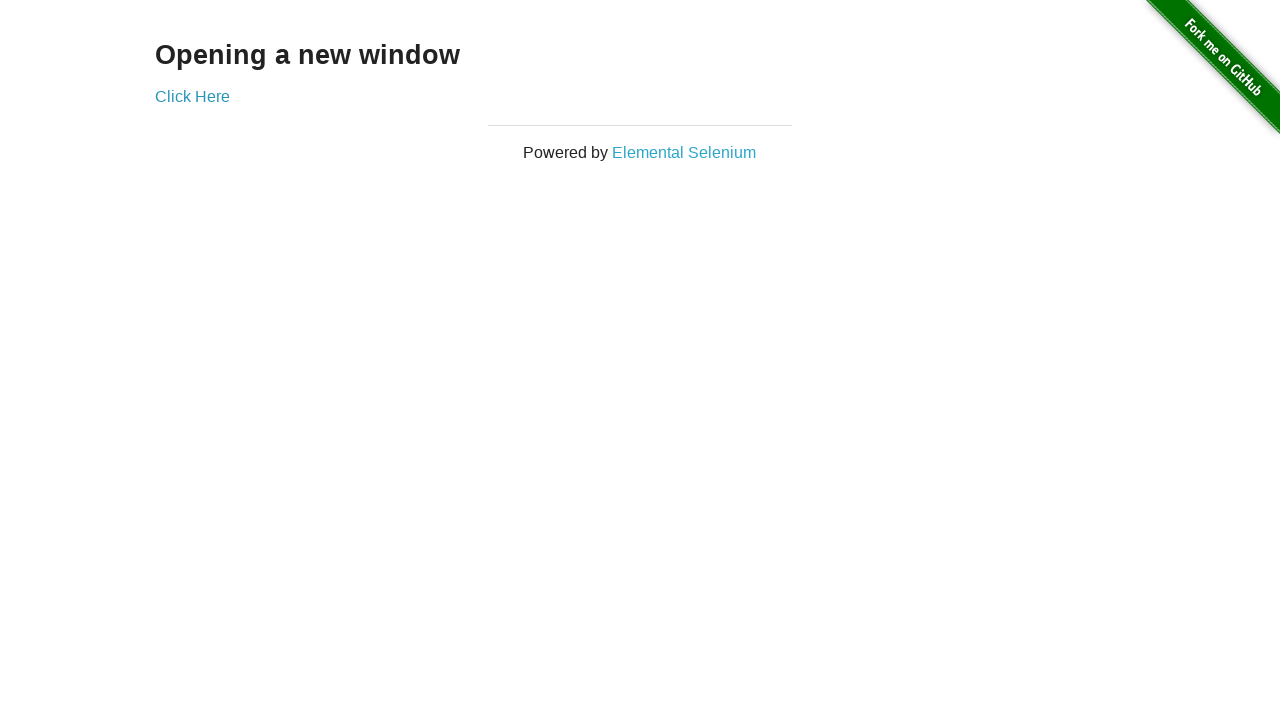